Tests that new todo items are appended to the bottom of the list and the counter shows correct count.

Starting URL: https://demo.playwright.dev/todomvc

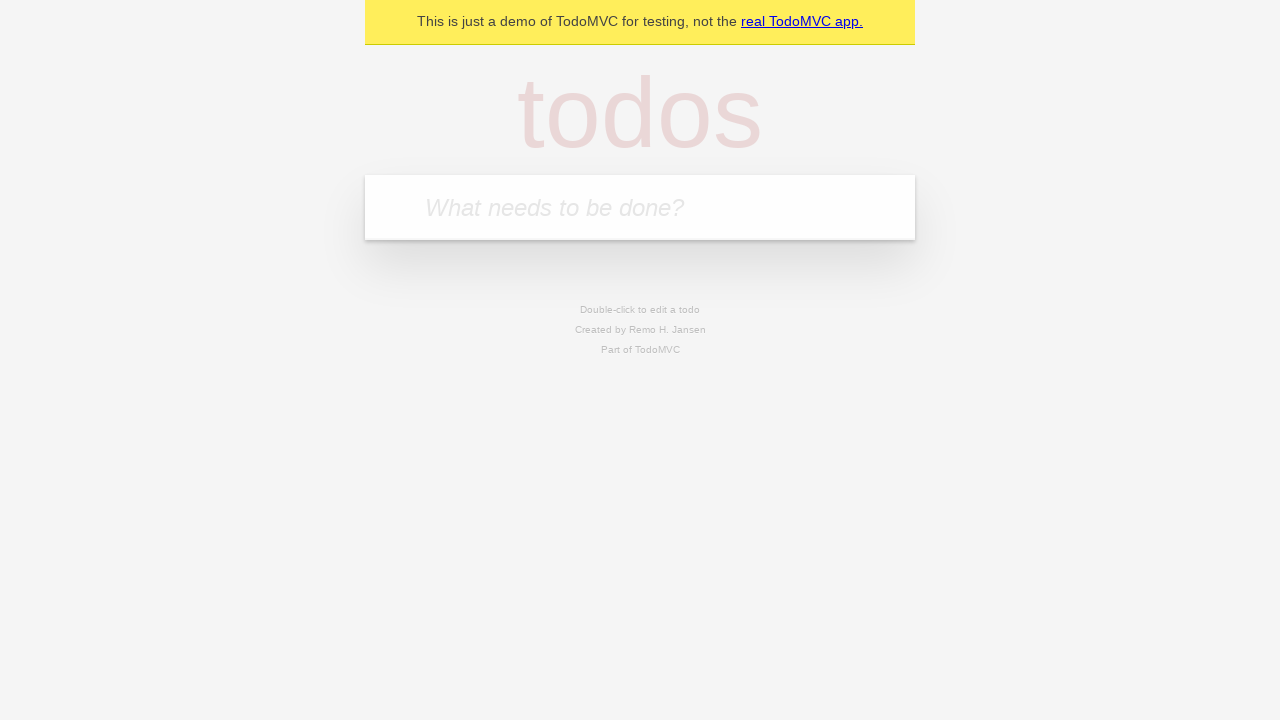

Filled todo input with 'buy some cheese' on internal:attr=[placeholder="What needs to be done?"i]
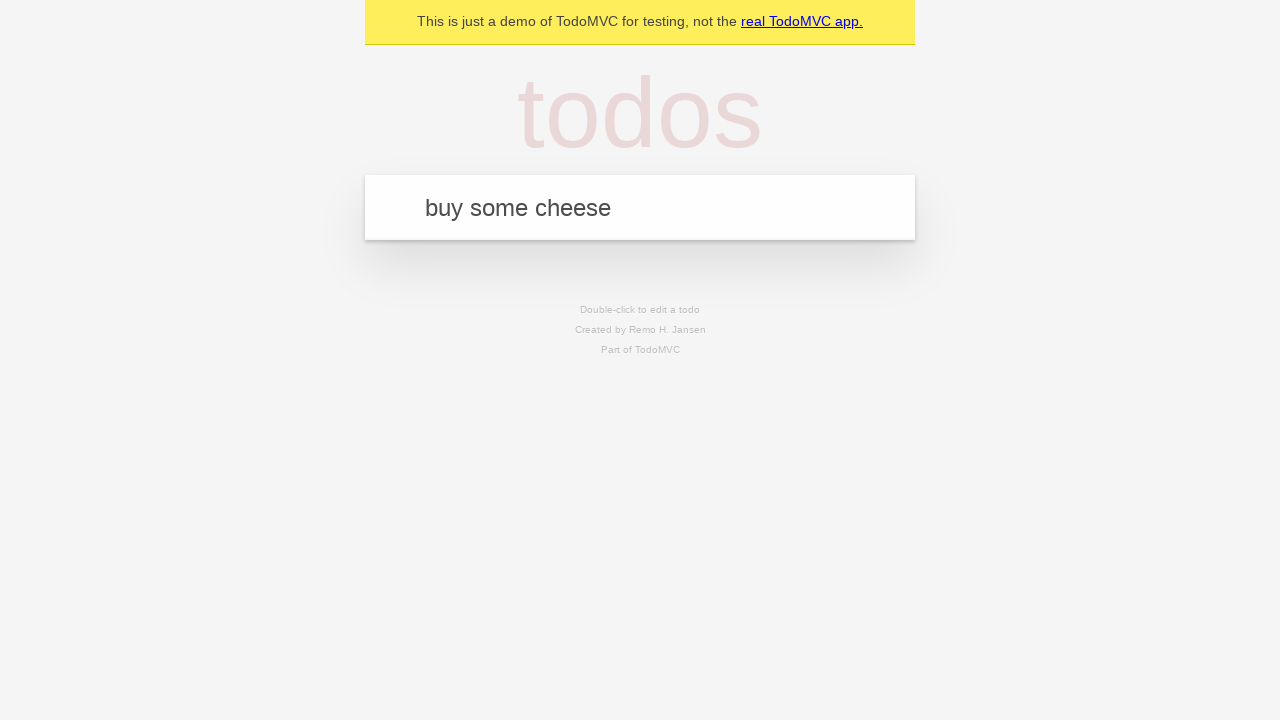

Pressed Enter to add first todo item on internal:attr=[placeholder="What needs to be done?"i]
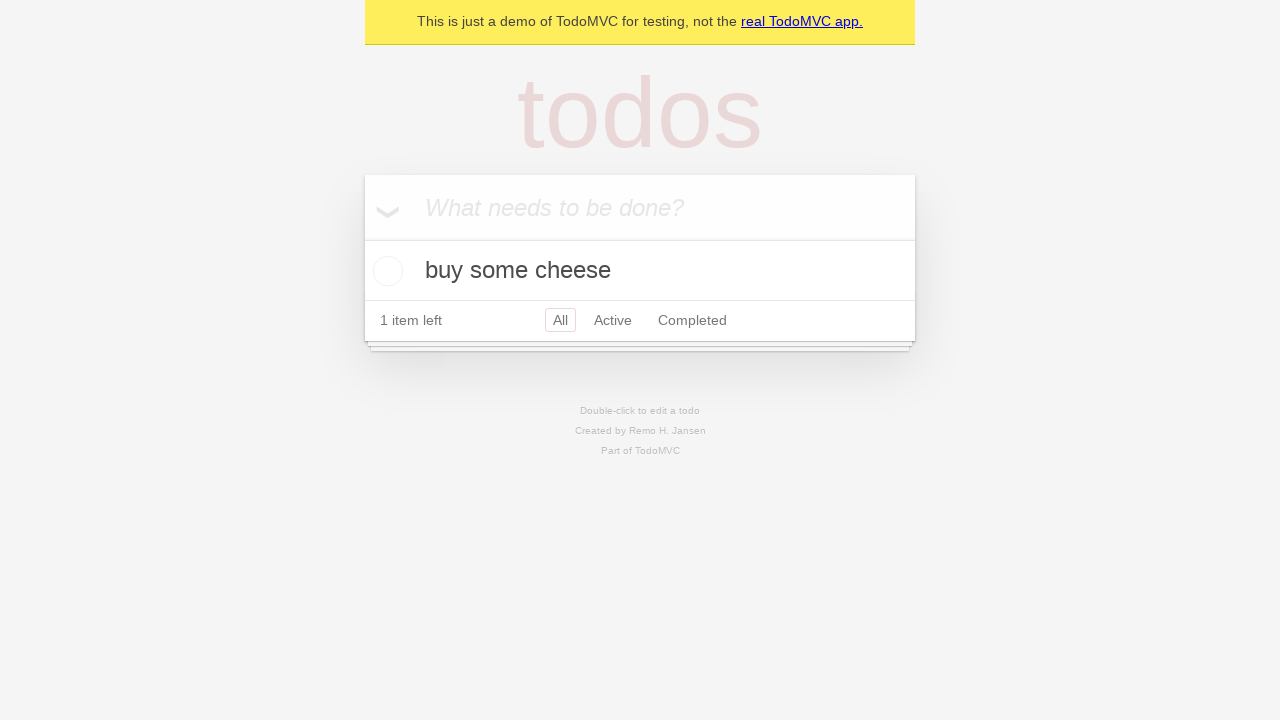

Filled todo input with 'feed the cat' on internal:attr=[placeholder="What needs to be done?"i]
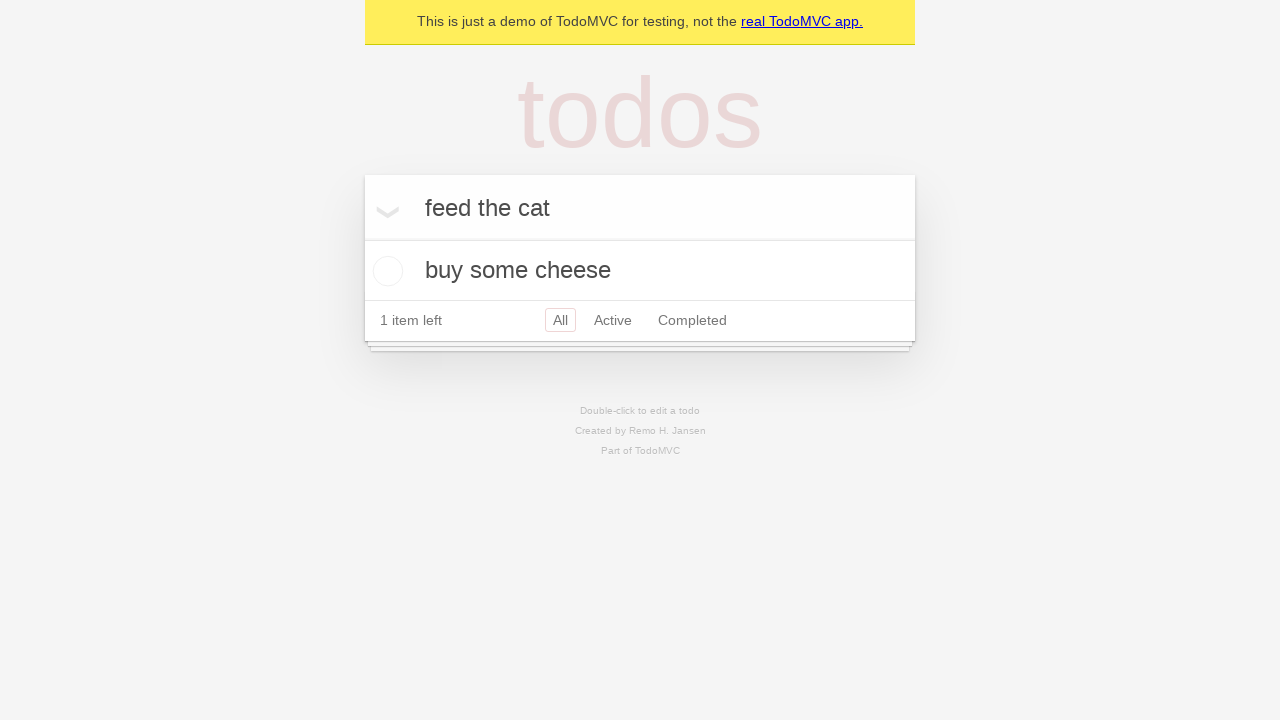

Pressed Enter to add second todo item on internal:attr=[placeholder="What needs to be done?"i]
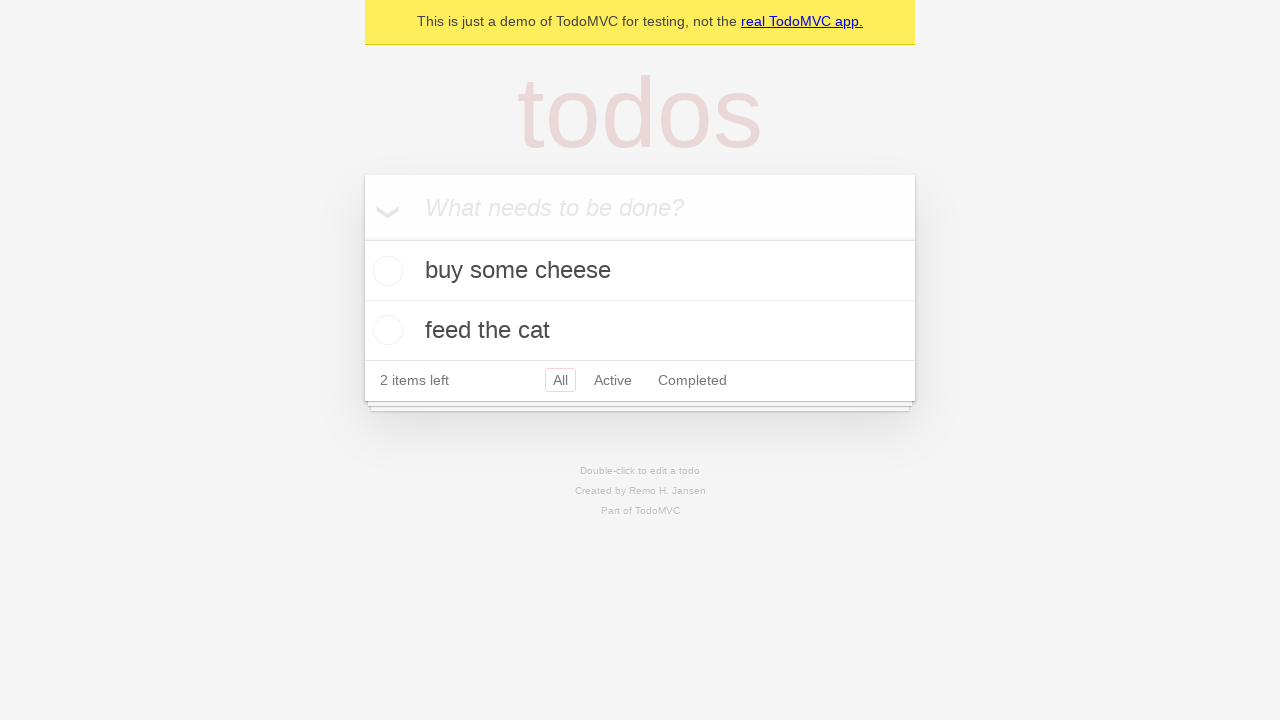

Filled todo input with 'book a doctors appointment' on internal:attr=[placeholder="What needs to be done?"i]
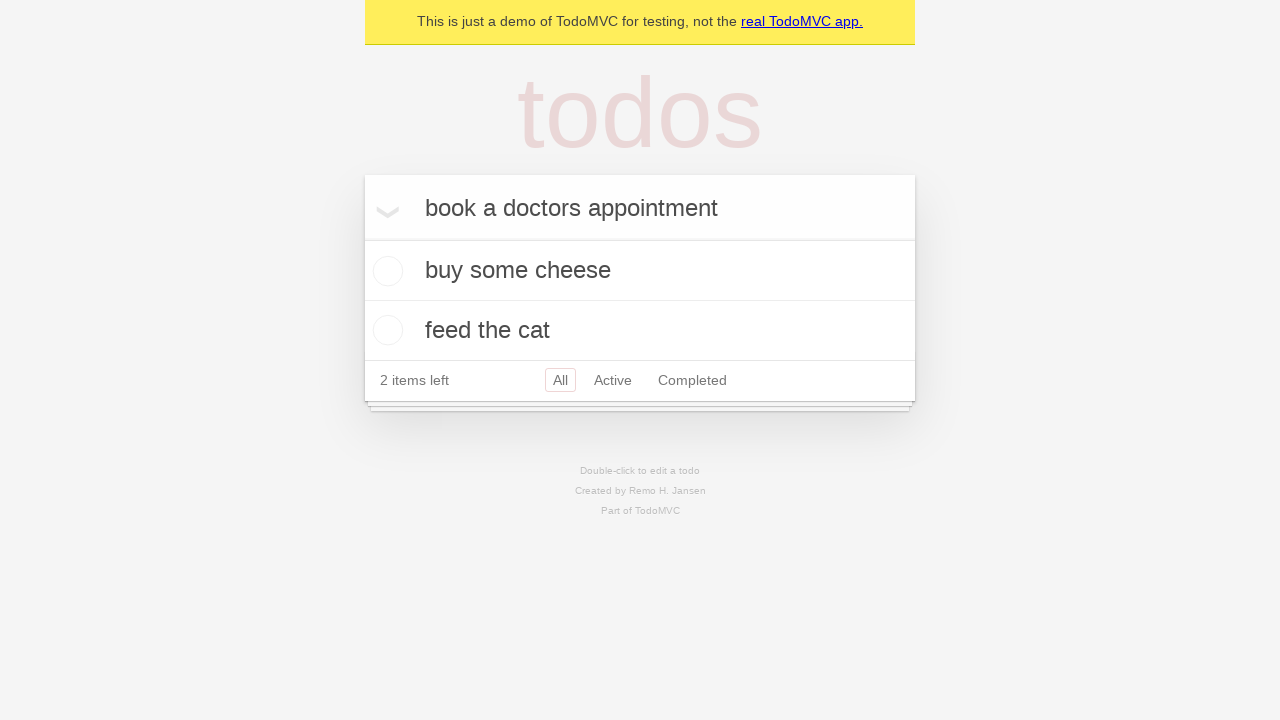

Pressed Enter to add third todo item on internal:attr=[placeholder="What needs to be done?"i]
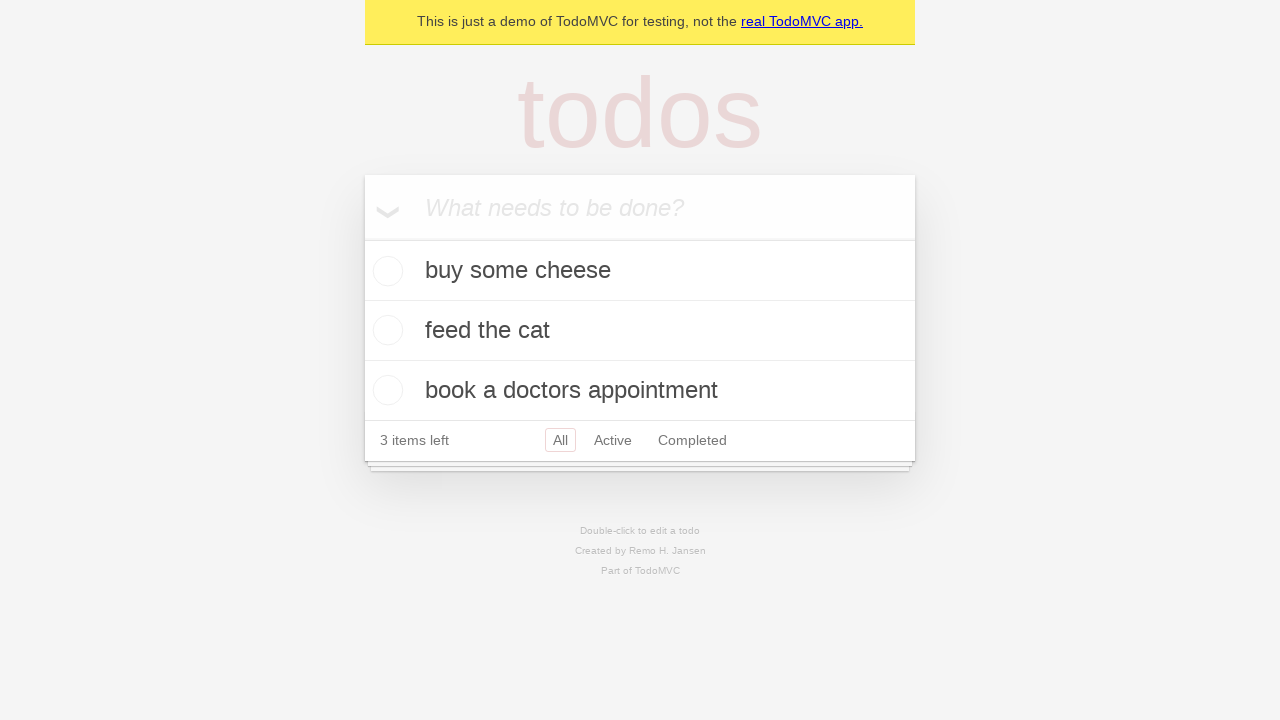

Waited for third todo item to appear in the list
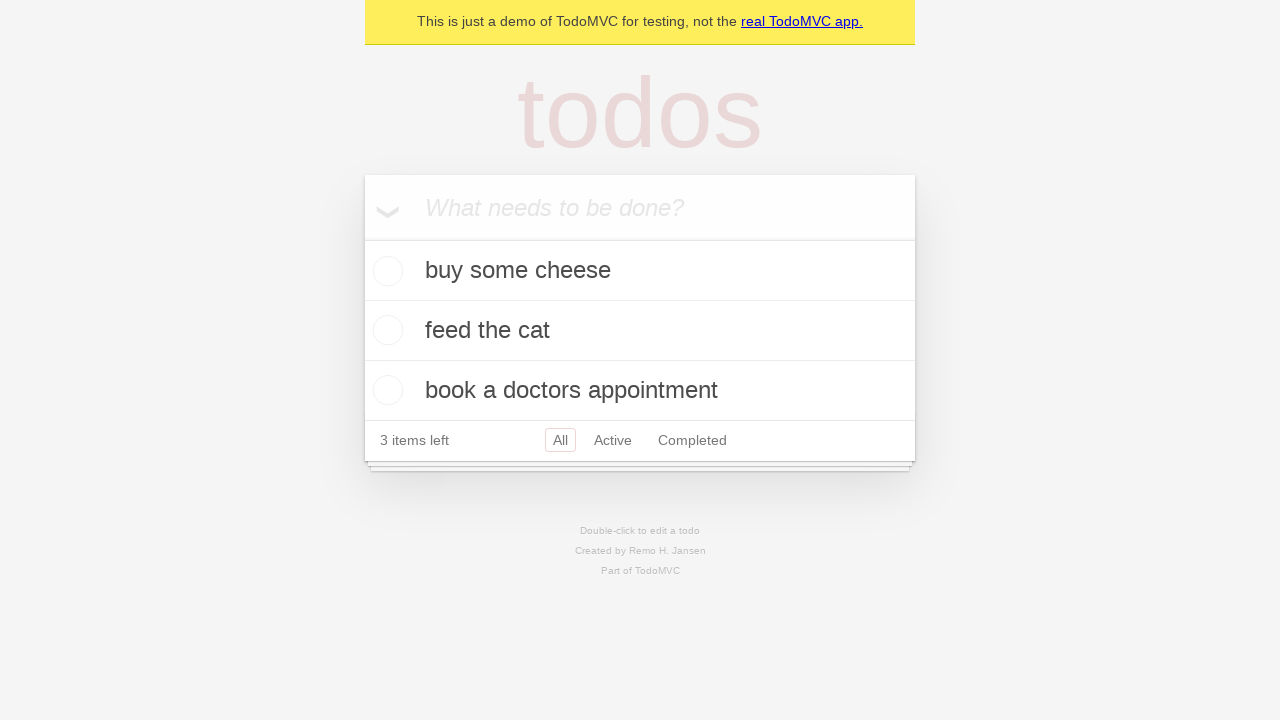

Verified counter shows '3 items left'
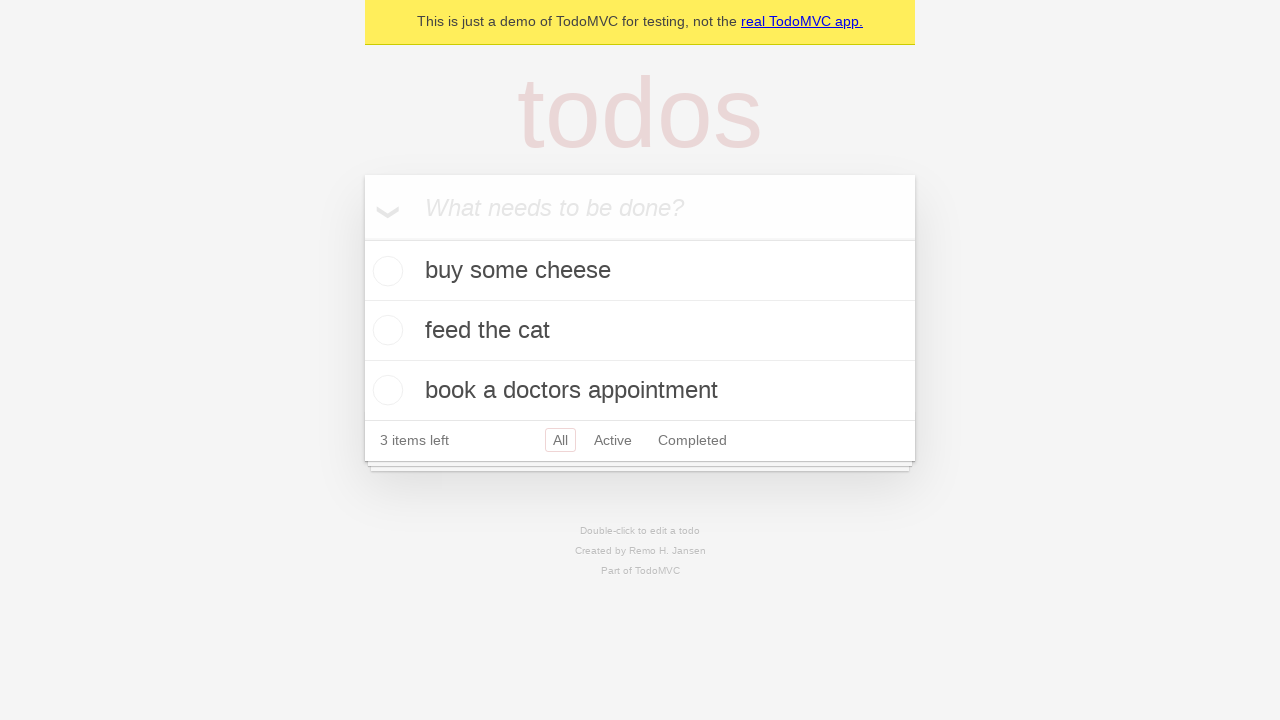

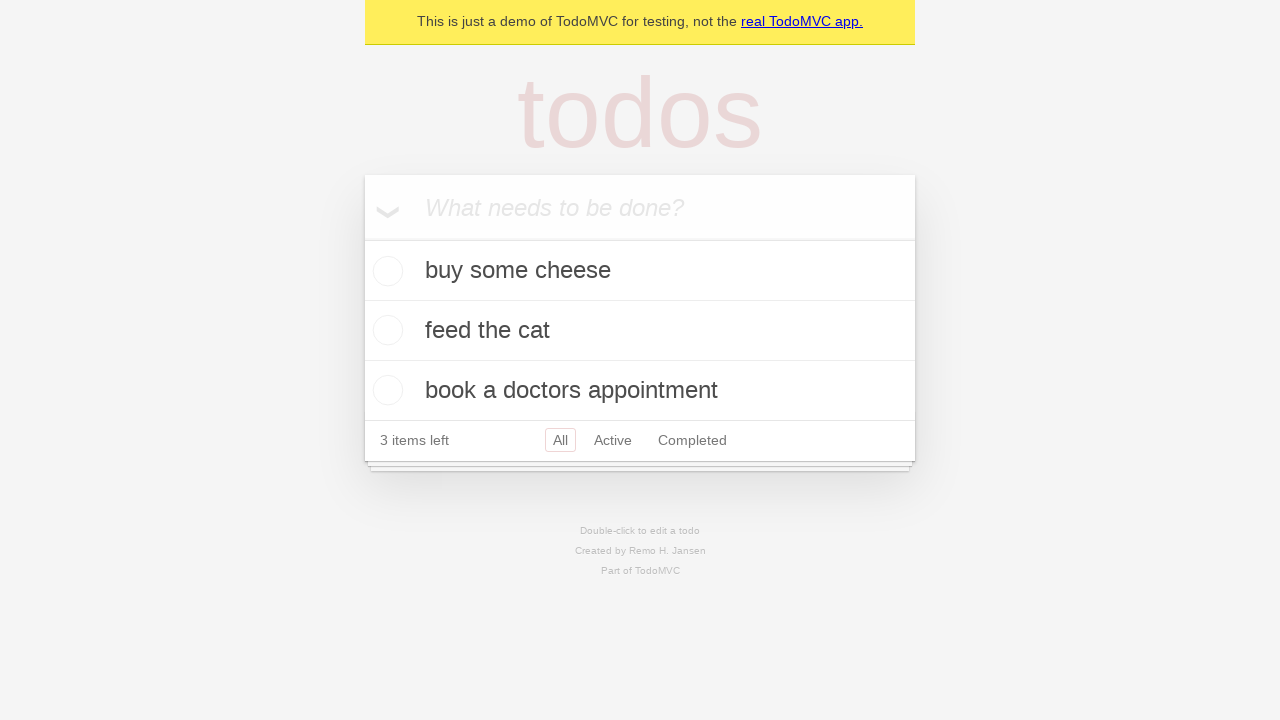